Tests draggable functionality by switching to an iframe and dragging an element to a new position

Starting URL: http://jqueryui.com/draggable

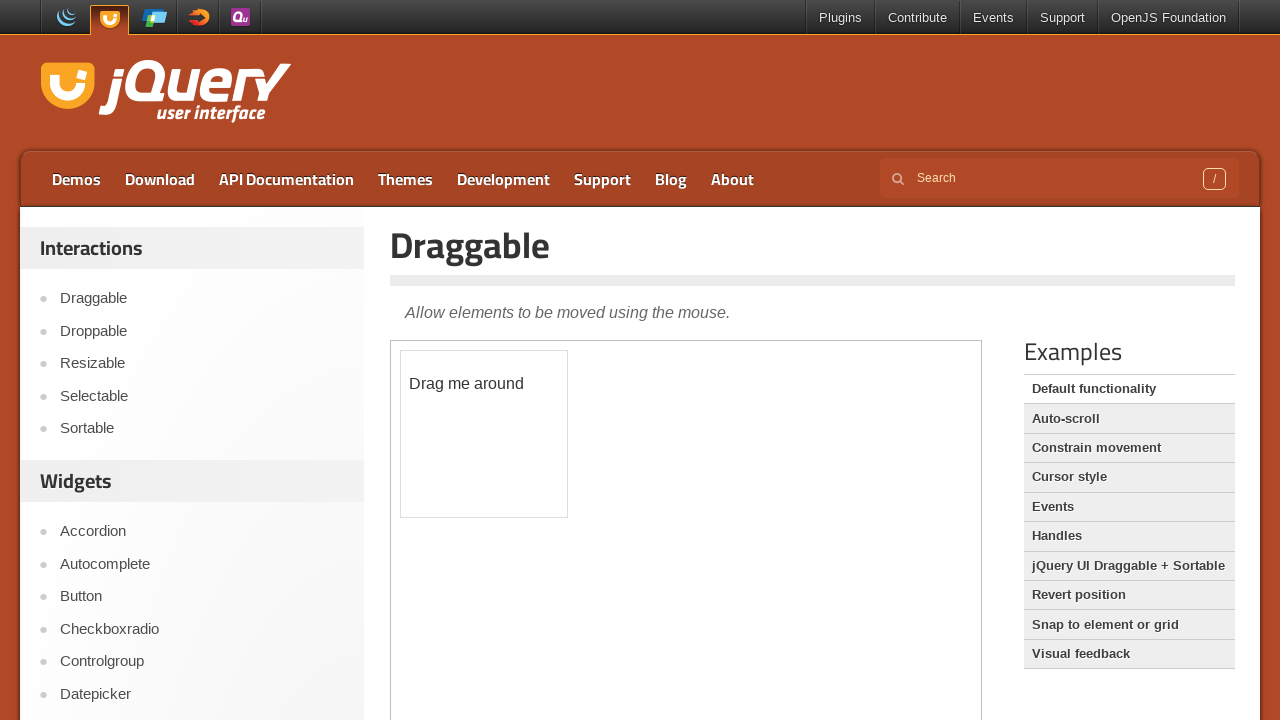

Located the demo iframe
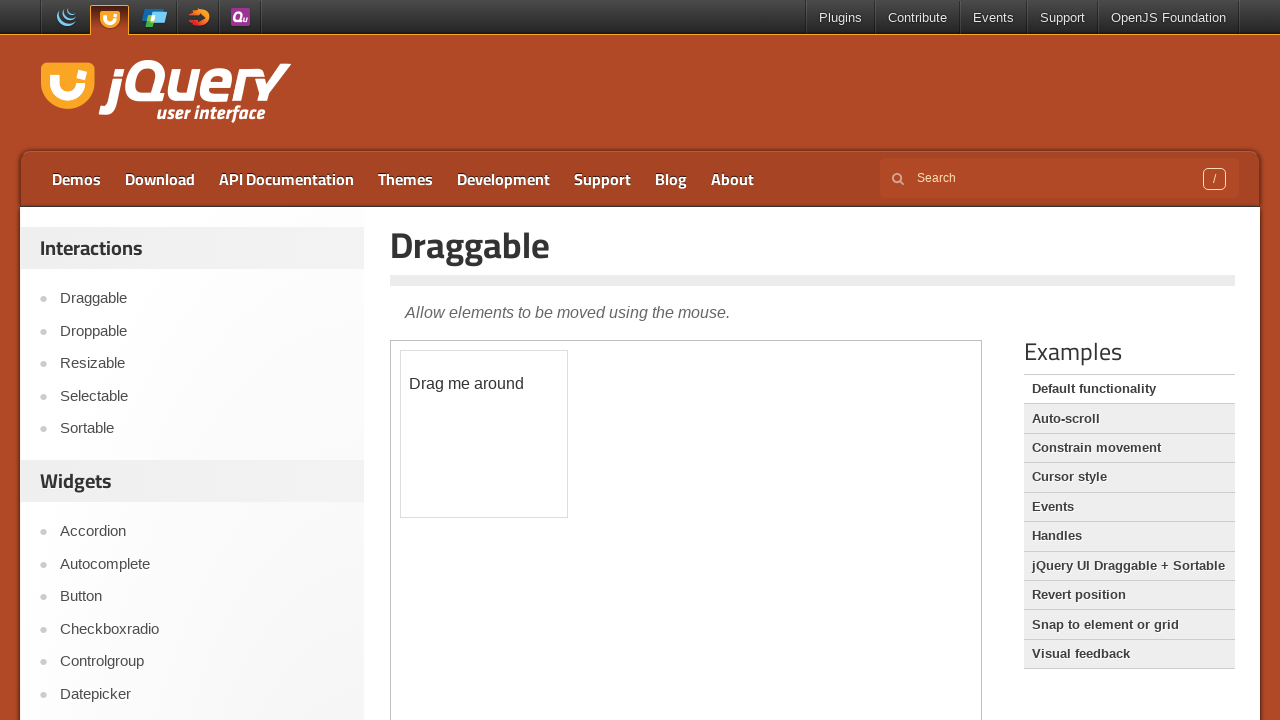

Located the draggable element within the iframe
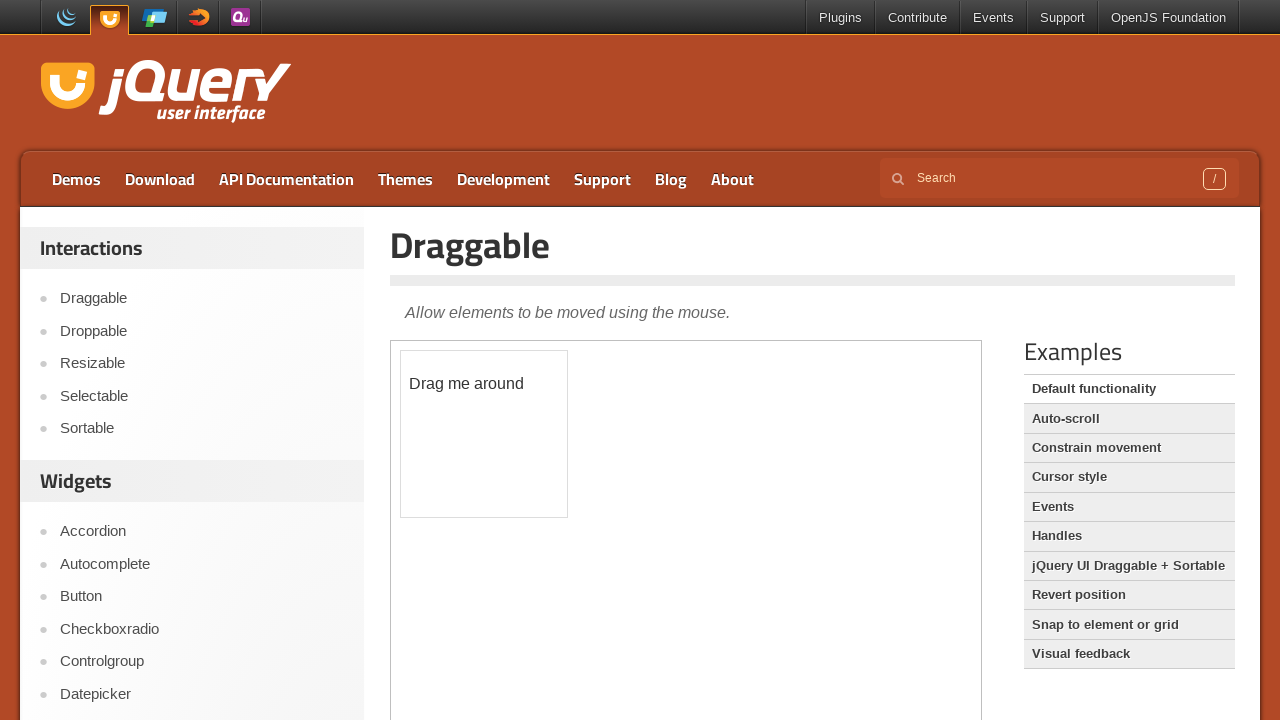

Dragged the element to position (120, 120) at (521, 471)
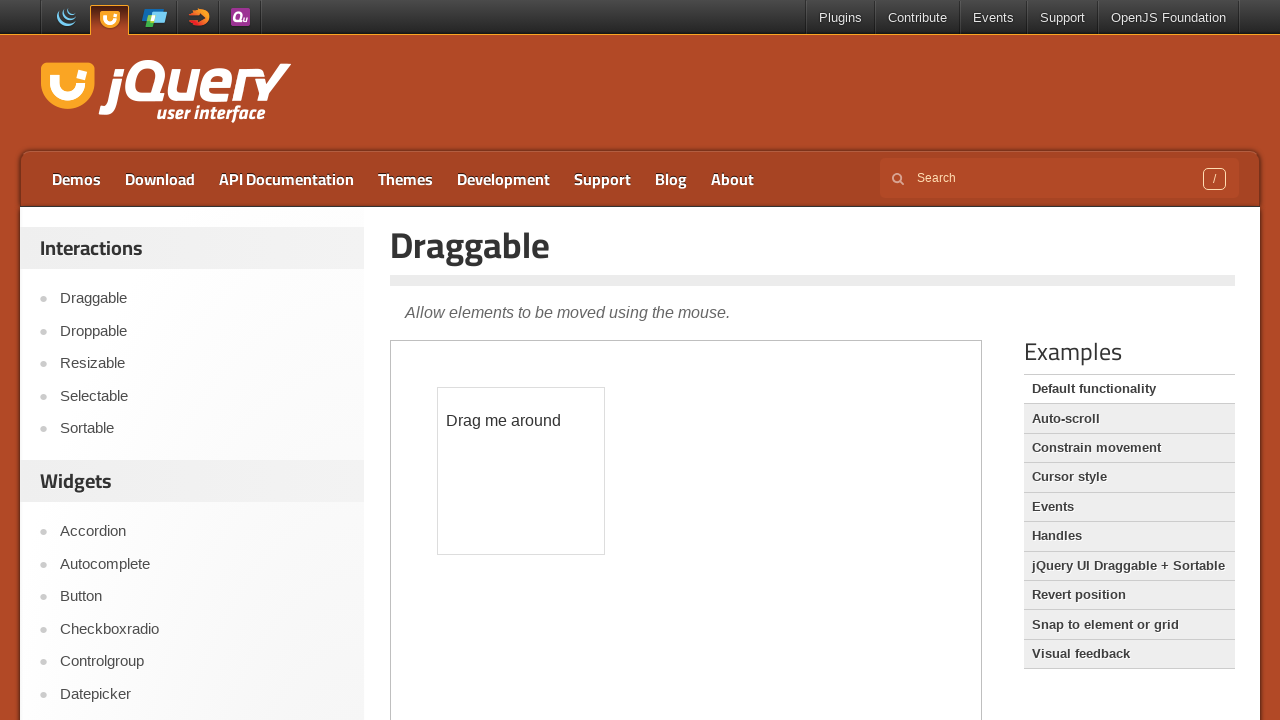

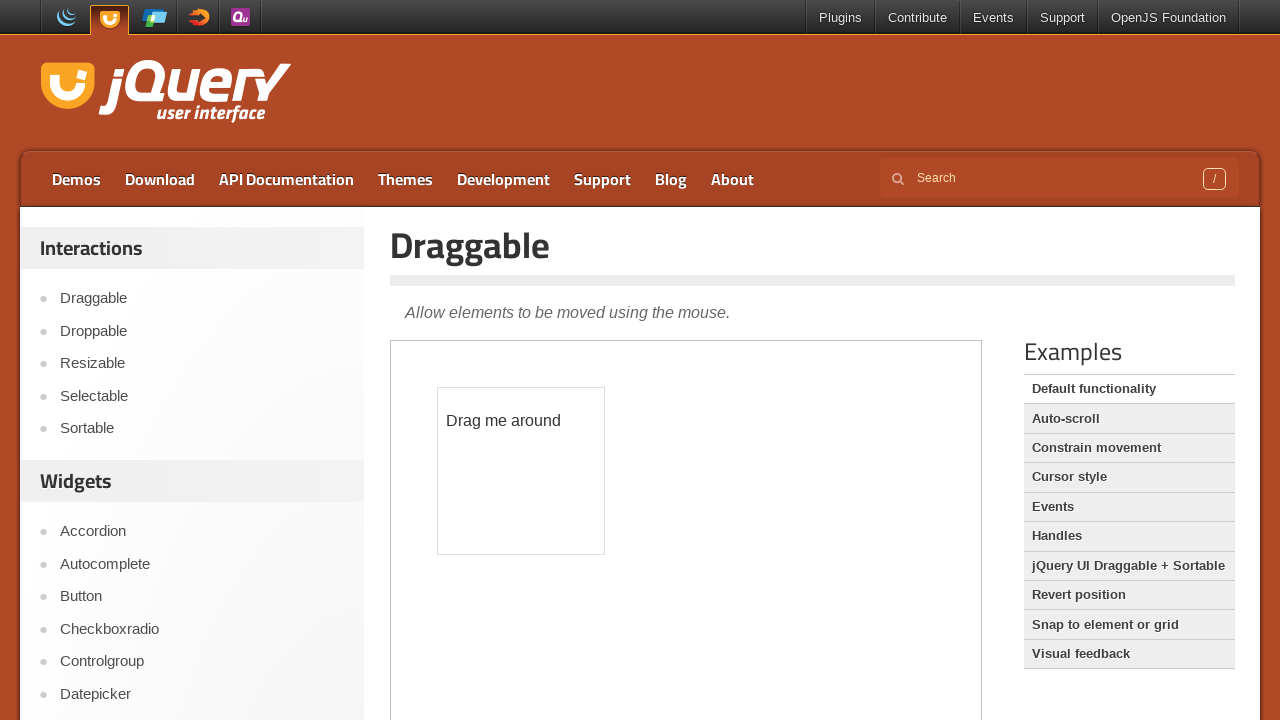